Tests form validation by attempting to submit the form without filling any fields and checking for validation behavior.

Starting URL: https://demoqa.com/automation-practice-form

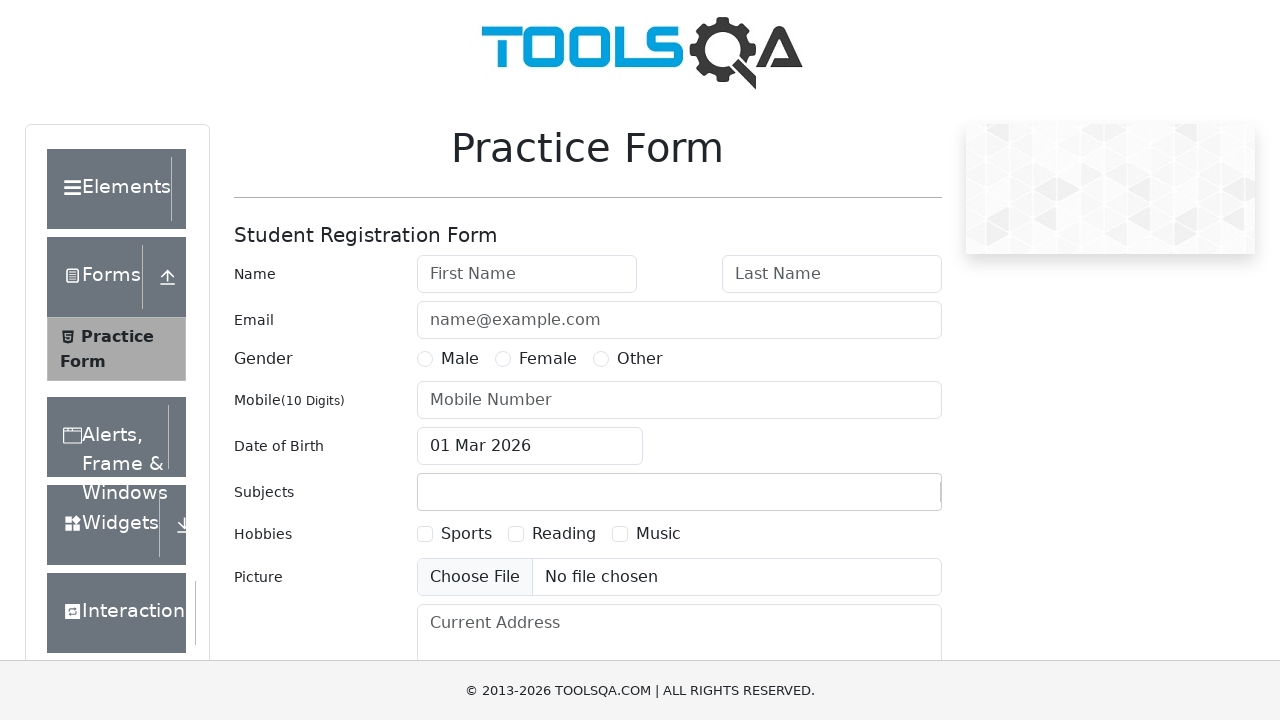

Clicked submit button without filling any fields to trigger validation at (885, 499) on #submit
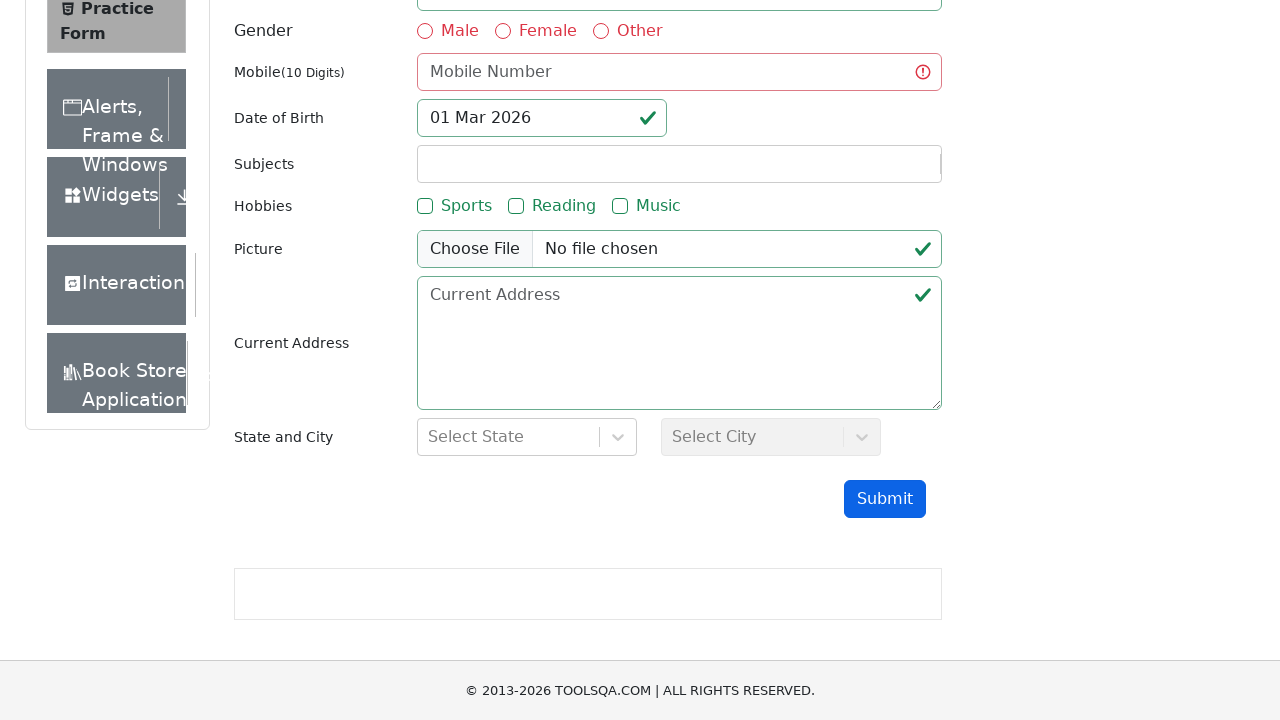

Waited 1000ms to observe validation response and styling
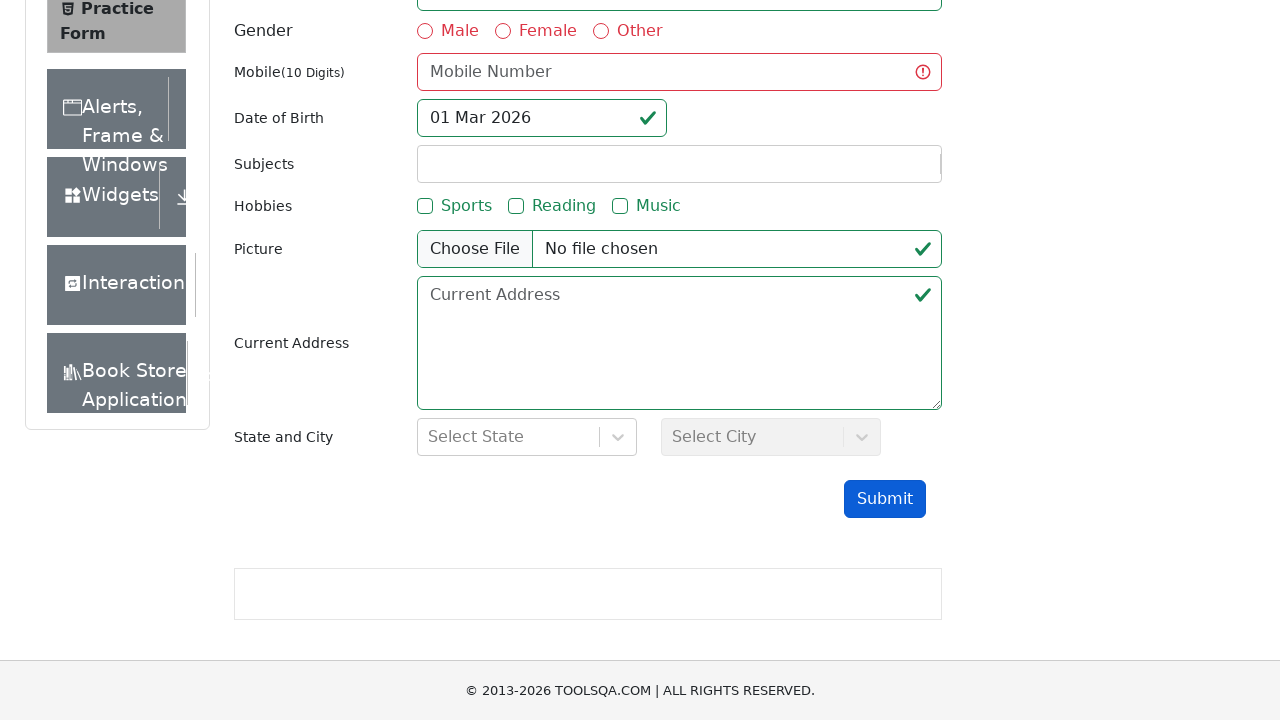

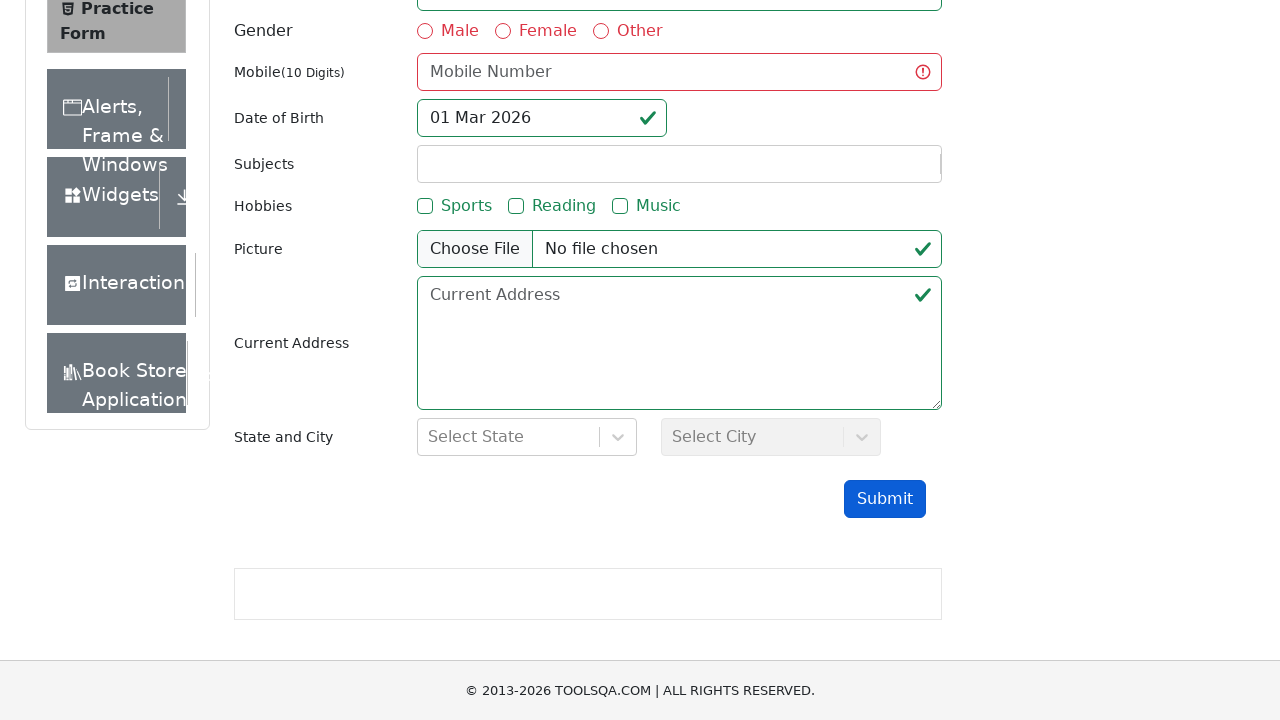